Tests the Colombian judicial case lookup system by selecting "Todos los Procesos" option, entering a 23-digit case number, clicking search, handling any popup dialogs, selecting a case from results, and navigating to the "Actuaciones" tab.

Starting URL: https://consultaprocesos.ramajudicial.gov.co/Procesos/NumeroRadicacion

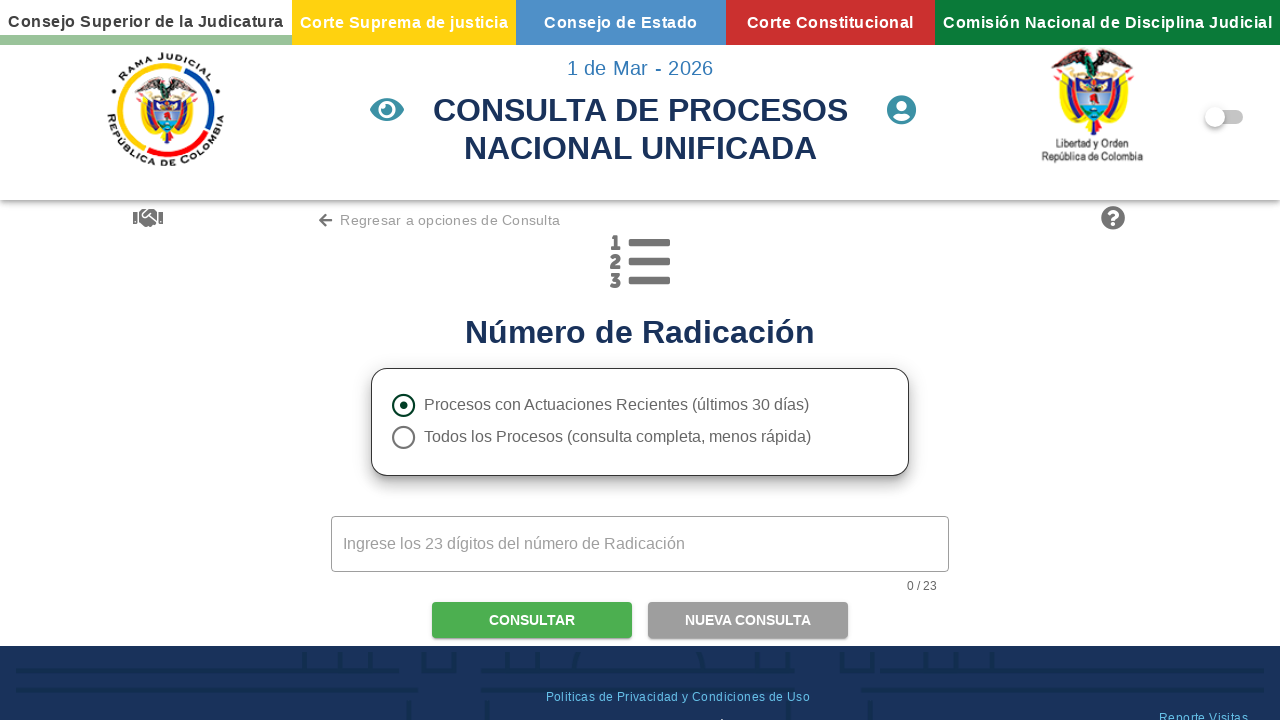

Waited for 'Todos los Procesos' radio button to appear
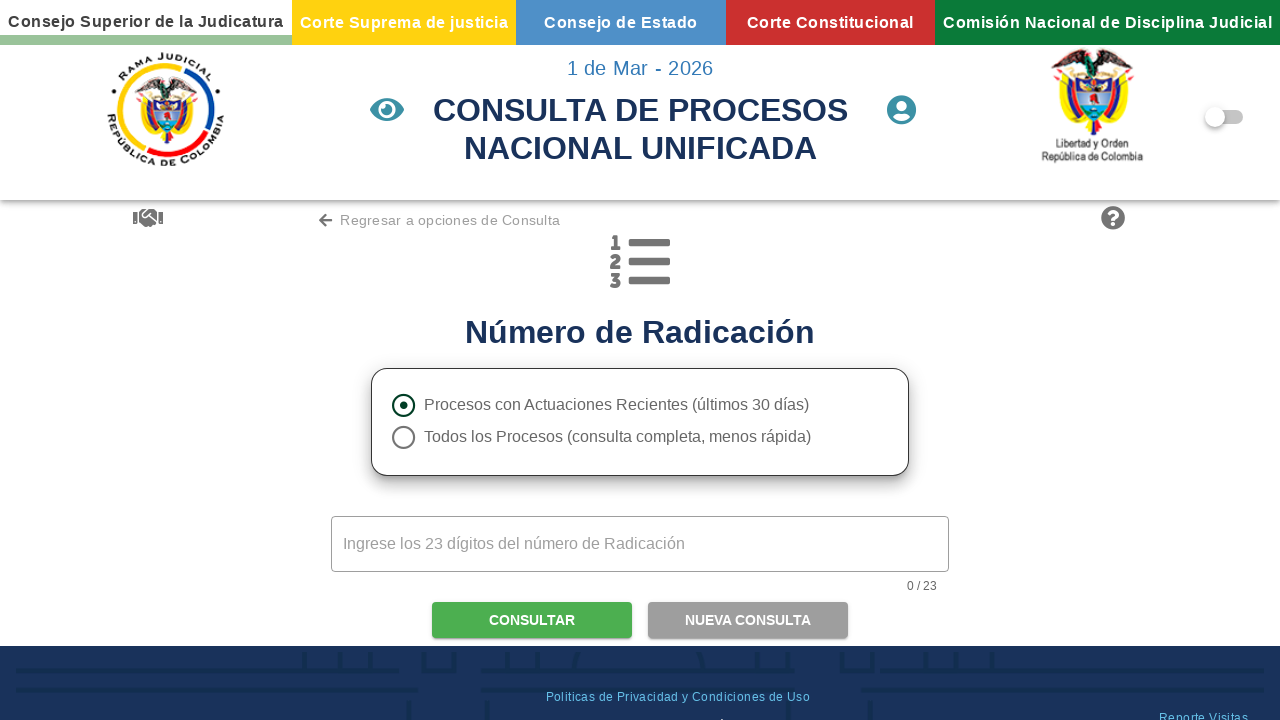

Clicked 'Todos los Procesos' radio button at (656, 437) on xpath=//label[contains(text(), 'Todos los Procesos')]
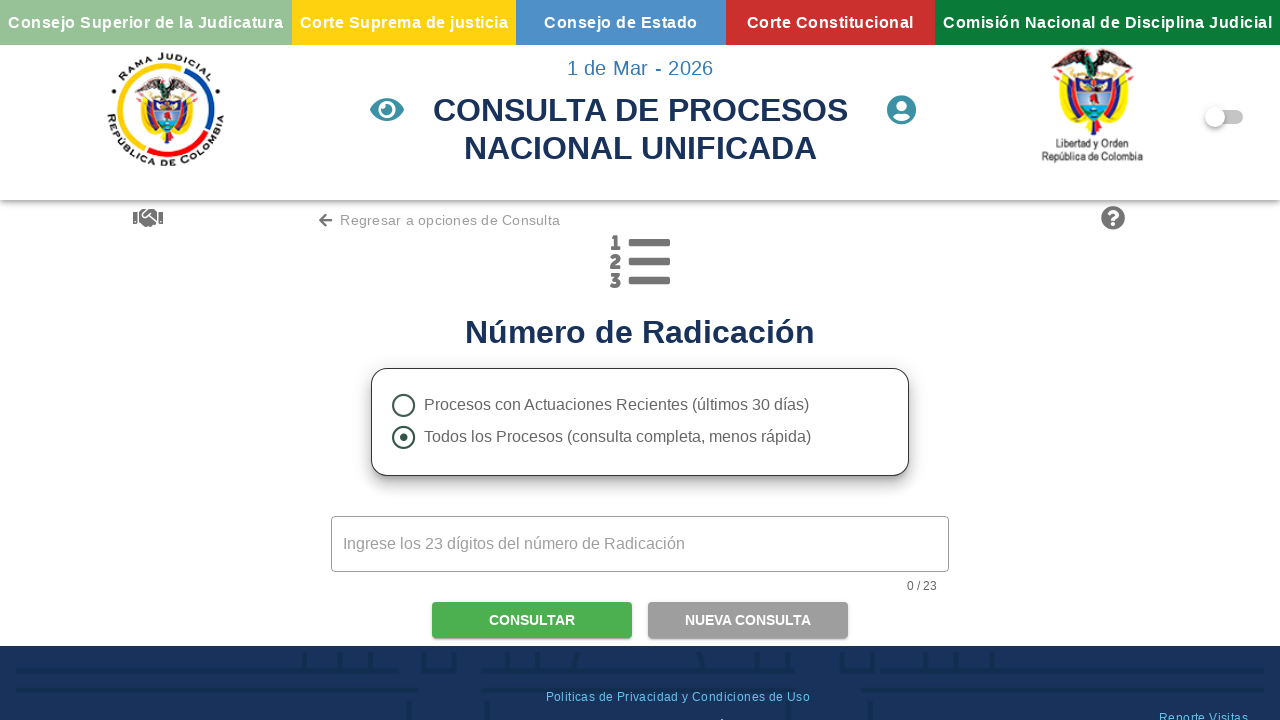

Entered 23-digit case number '11001310500120190012300' in search field on input[placeholder='Ingrese los 23 dígitos del número de Radicación']
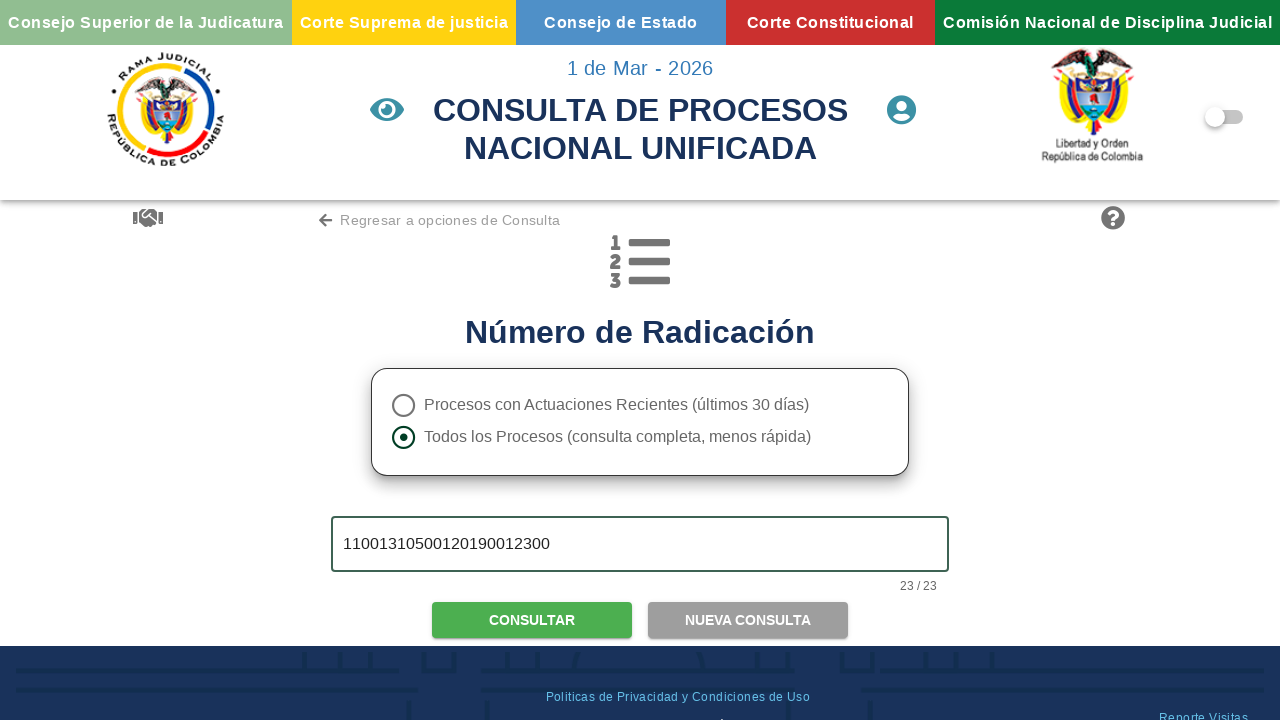

Clicked 'Consultar' button to search for case at (532, 620) on button[aria-label='Consultar Número de radicación']
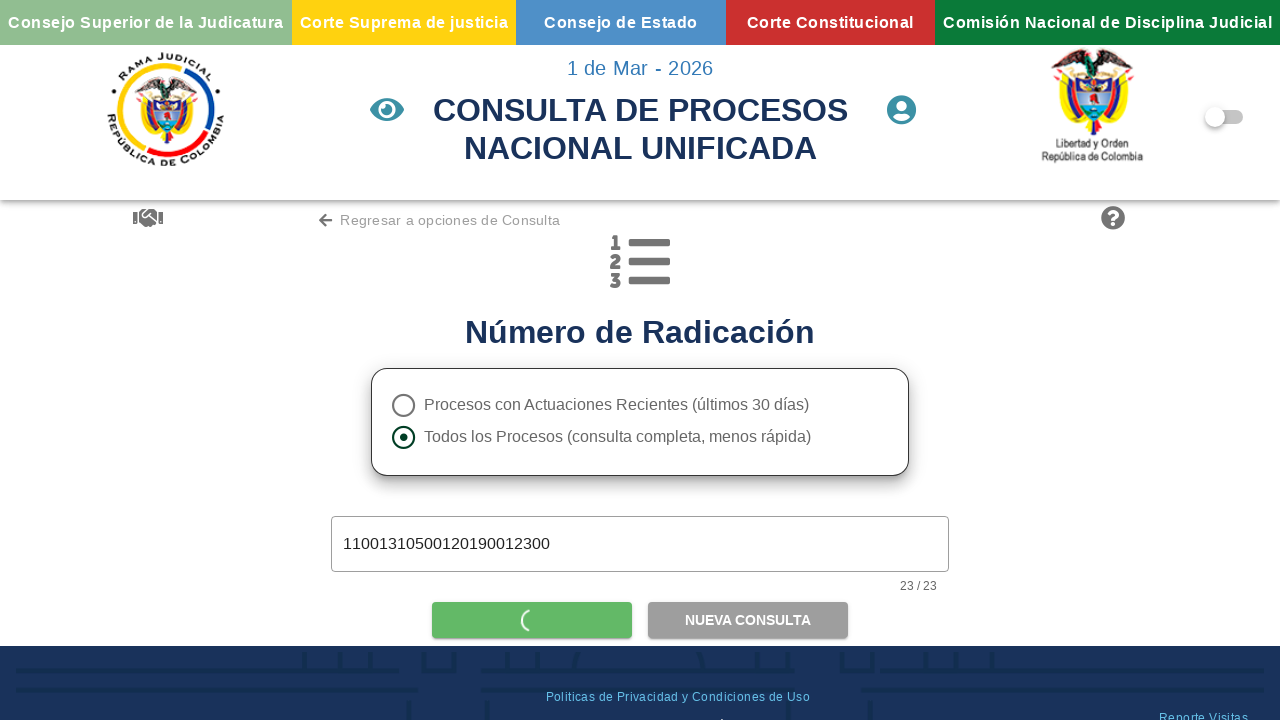

No popup dialog appeared
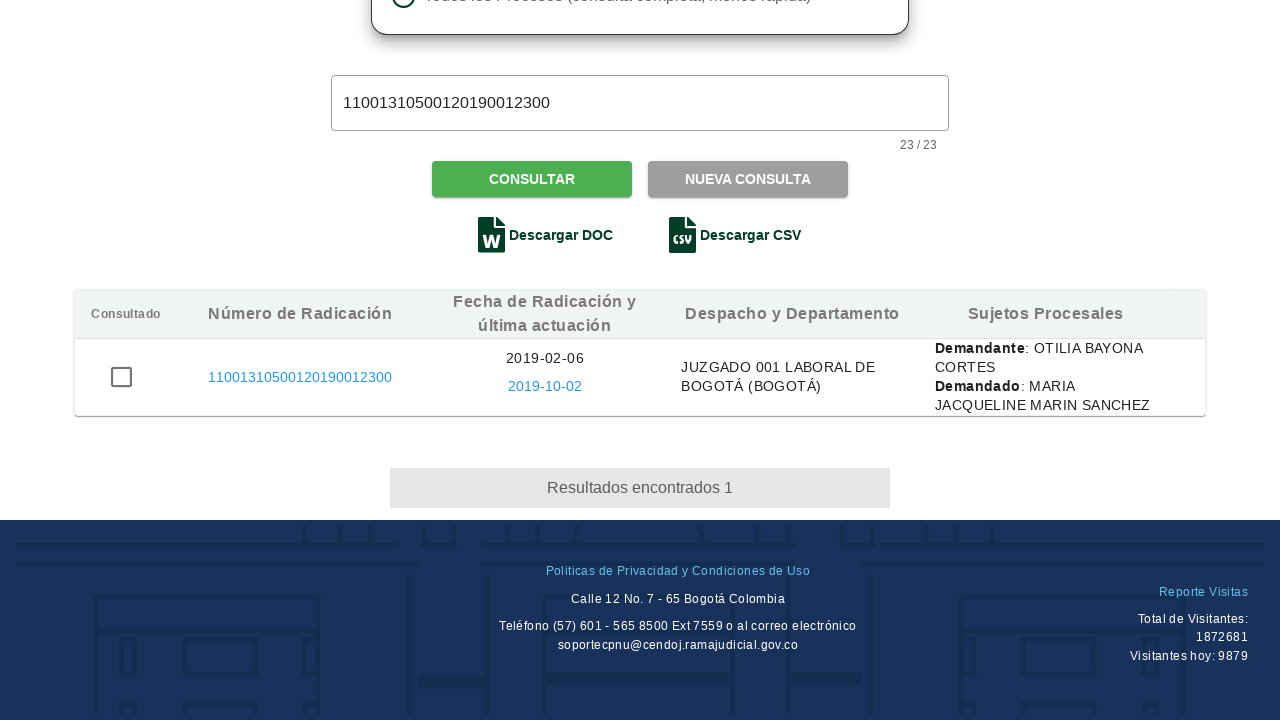

Results table loaded with case data
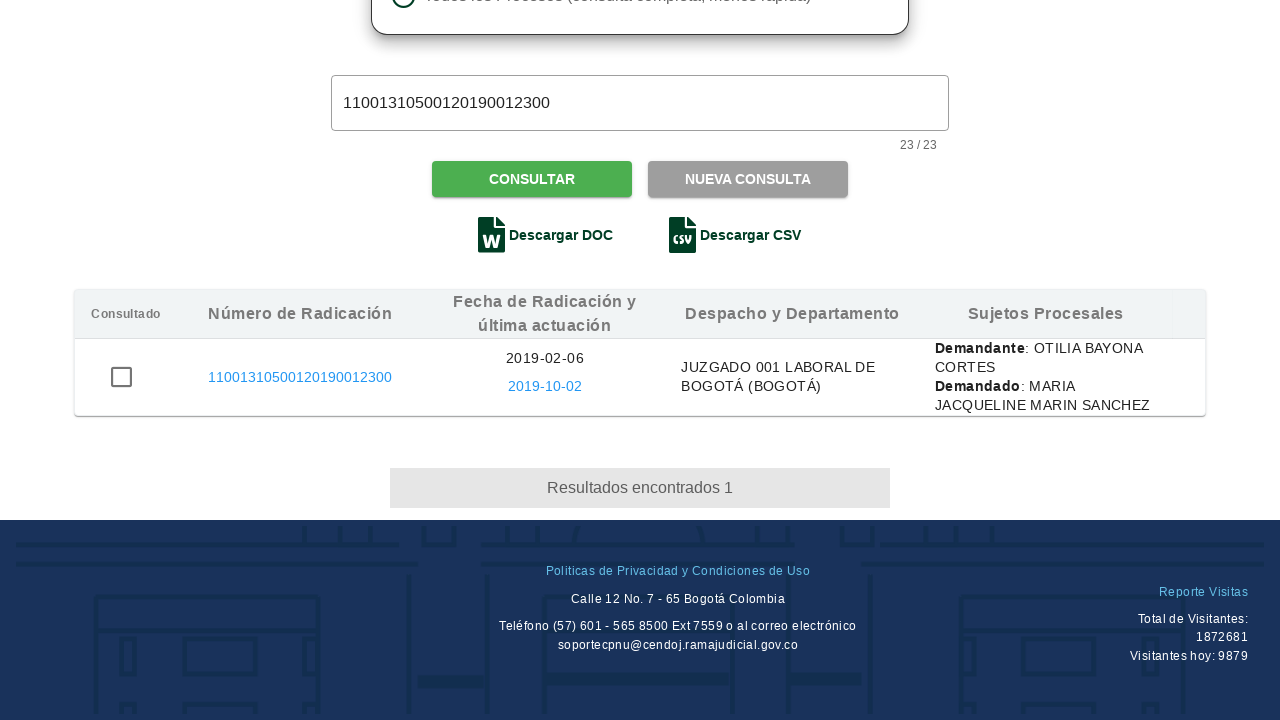

Clicked first case result to view details at (300, 377) on tbody tr:first-child td:nth-child(2) button
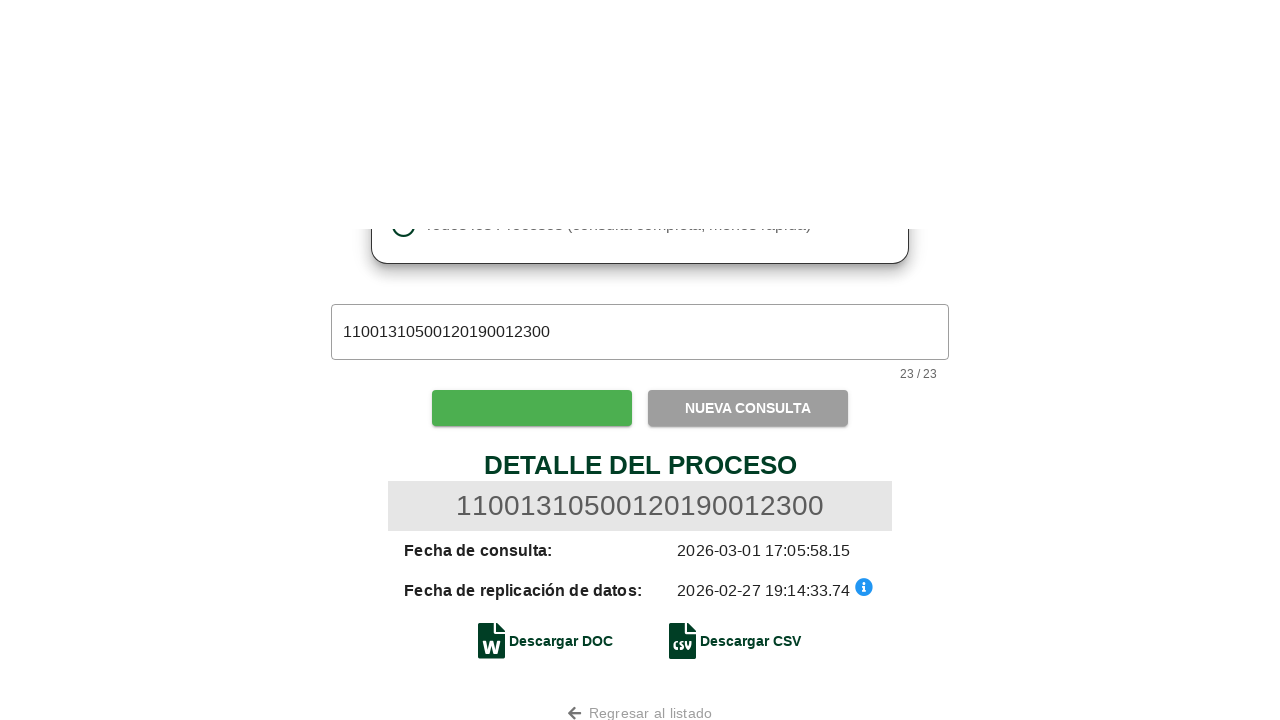

Case details page loaded successfully
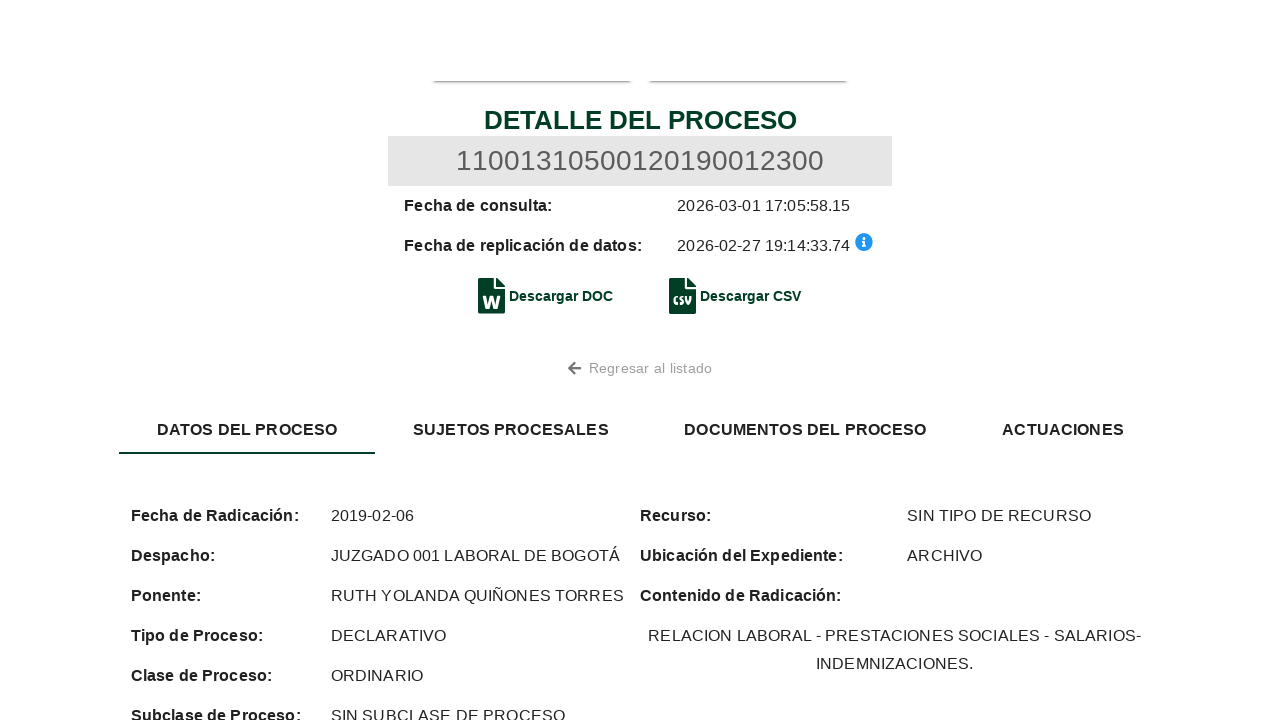

Clicked 'Actuaciones' tab to view case actions at (1063, 696) on div[role='tab']:has-text('Actuaciones')
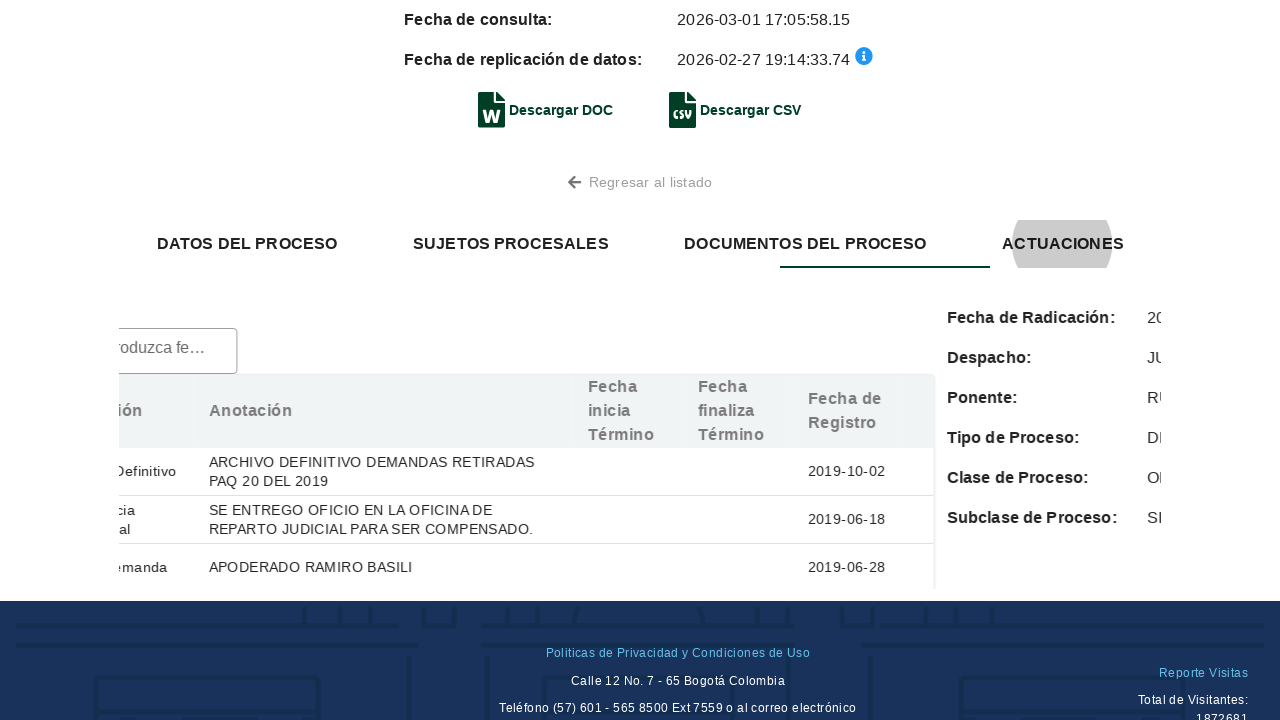

Actuaciones table loaded with action dates
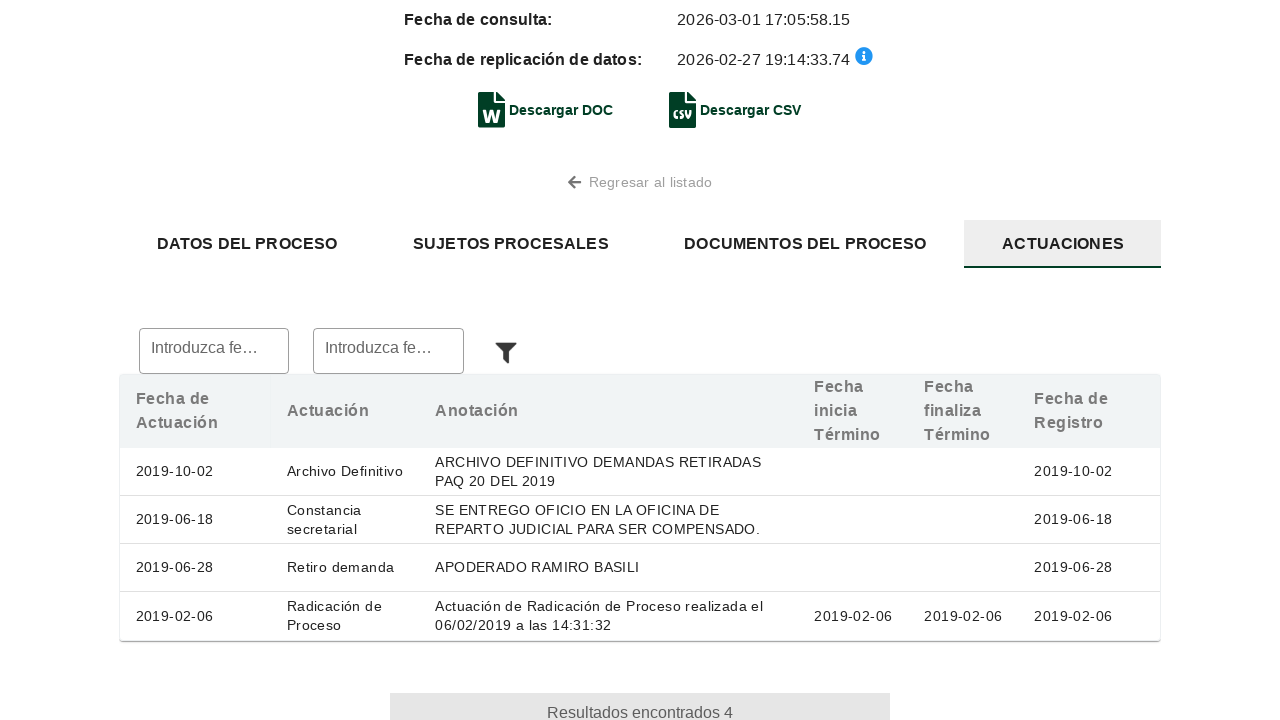

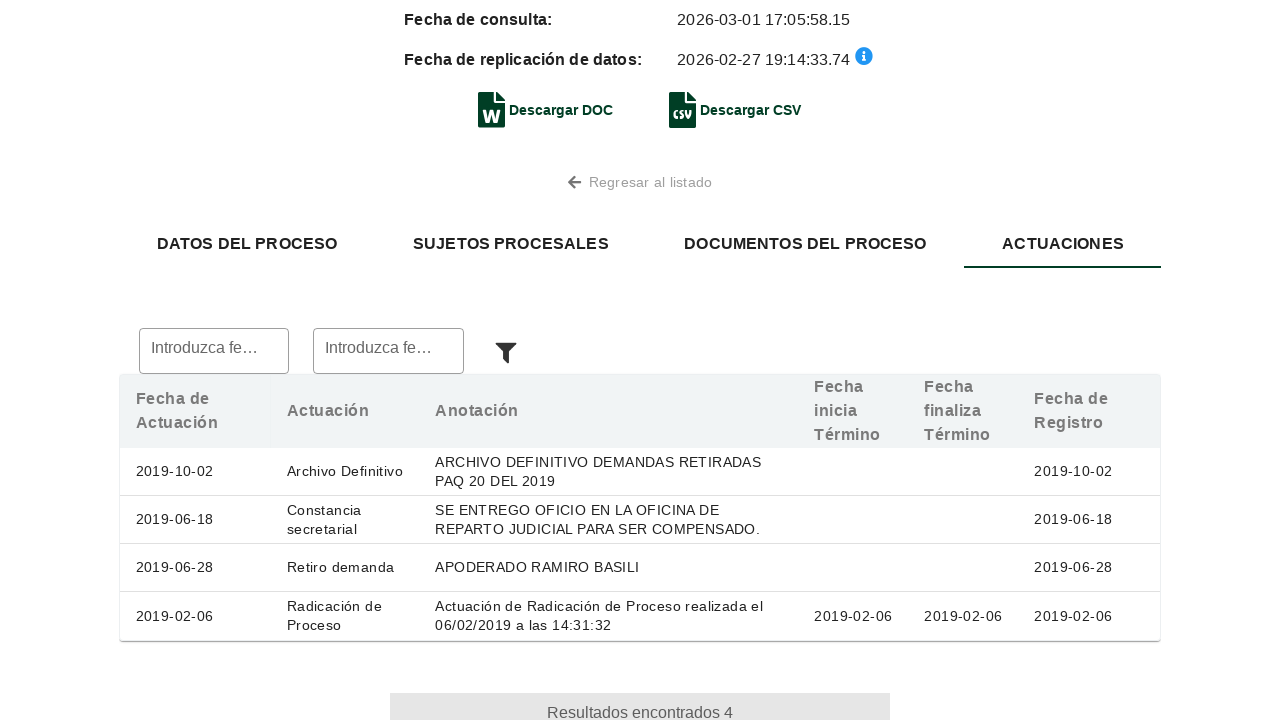